Tests login form validation by entering only username, clearing password, and verifying that "Password is required" error message appears

Starting URL: https://www.saucedemo.com/

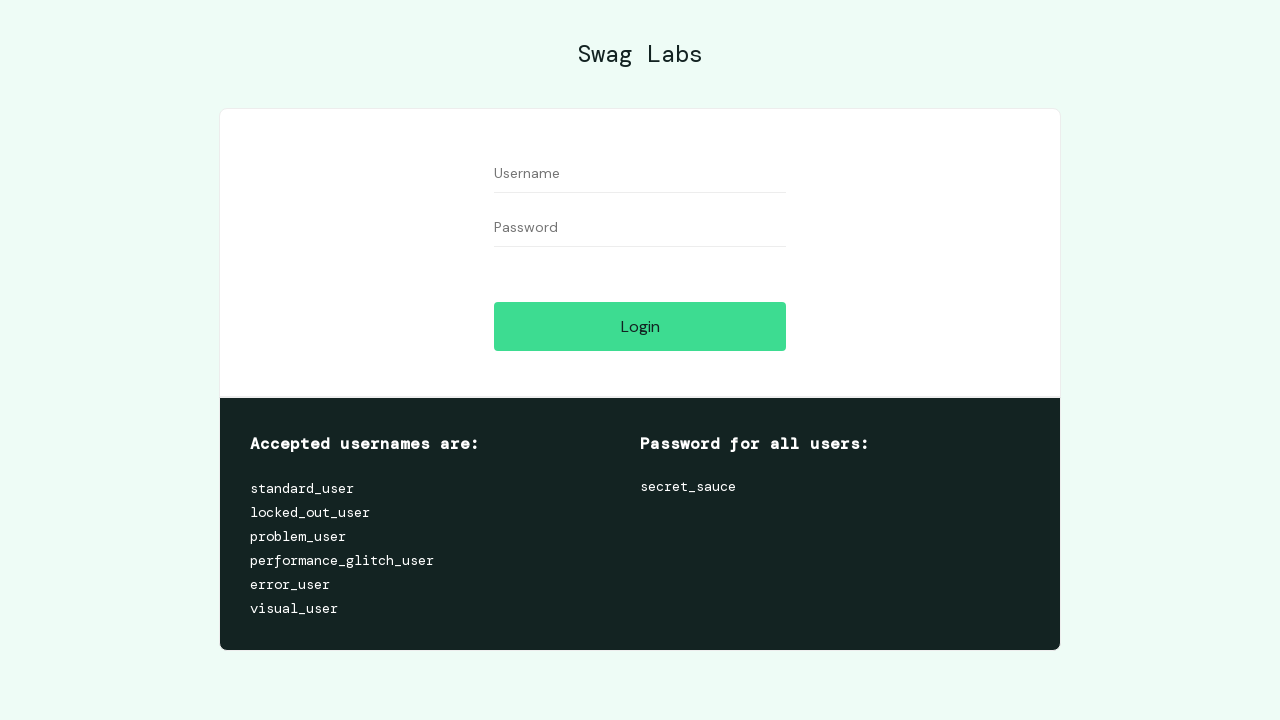

Filled username field with 'standard_user' on input[id='user-name']
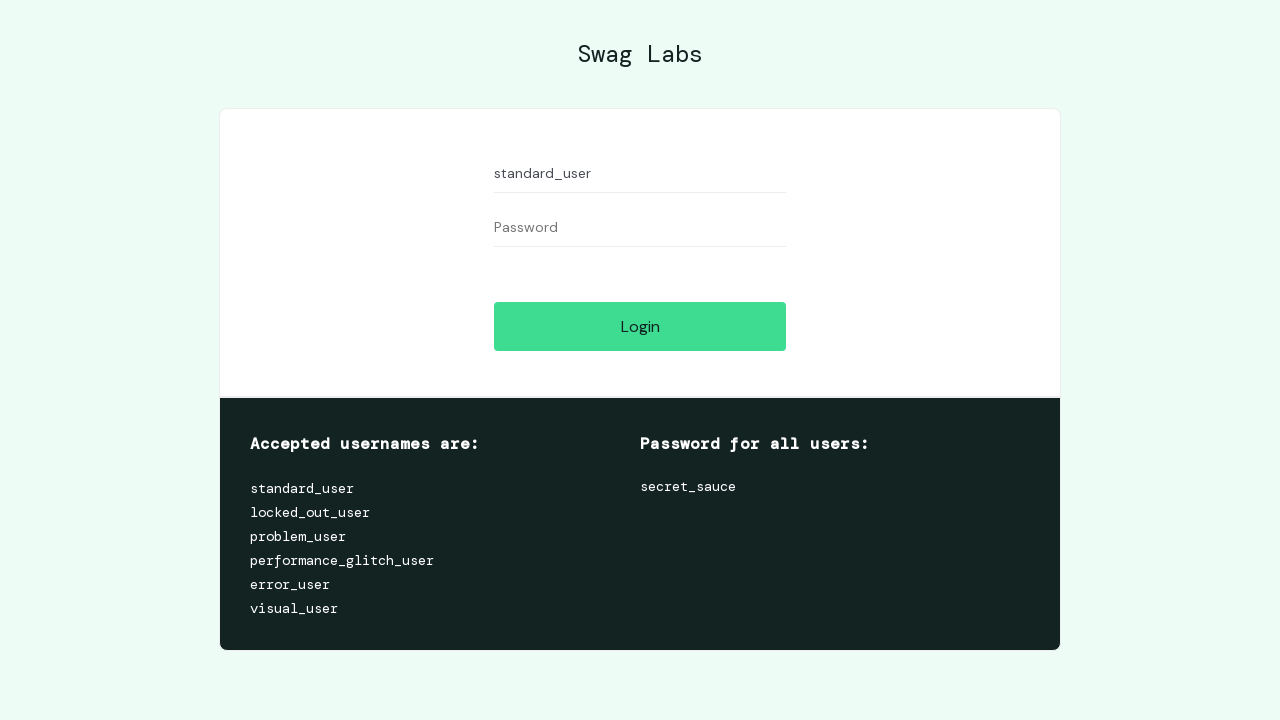

Filled password field with 'somepassword' on input[id='password']
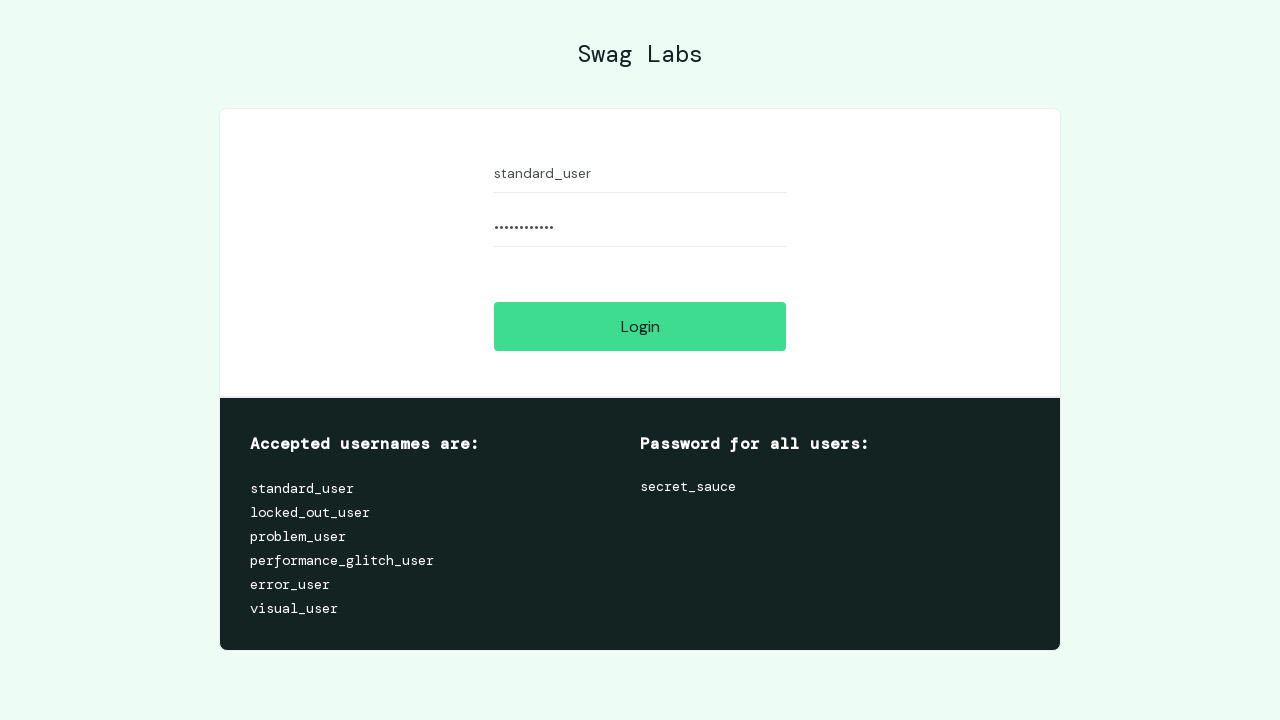

Cleared password field on input[id='password']
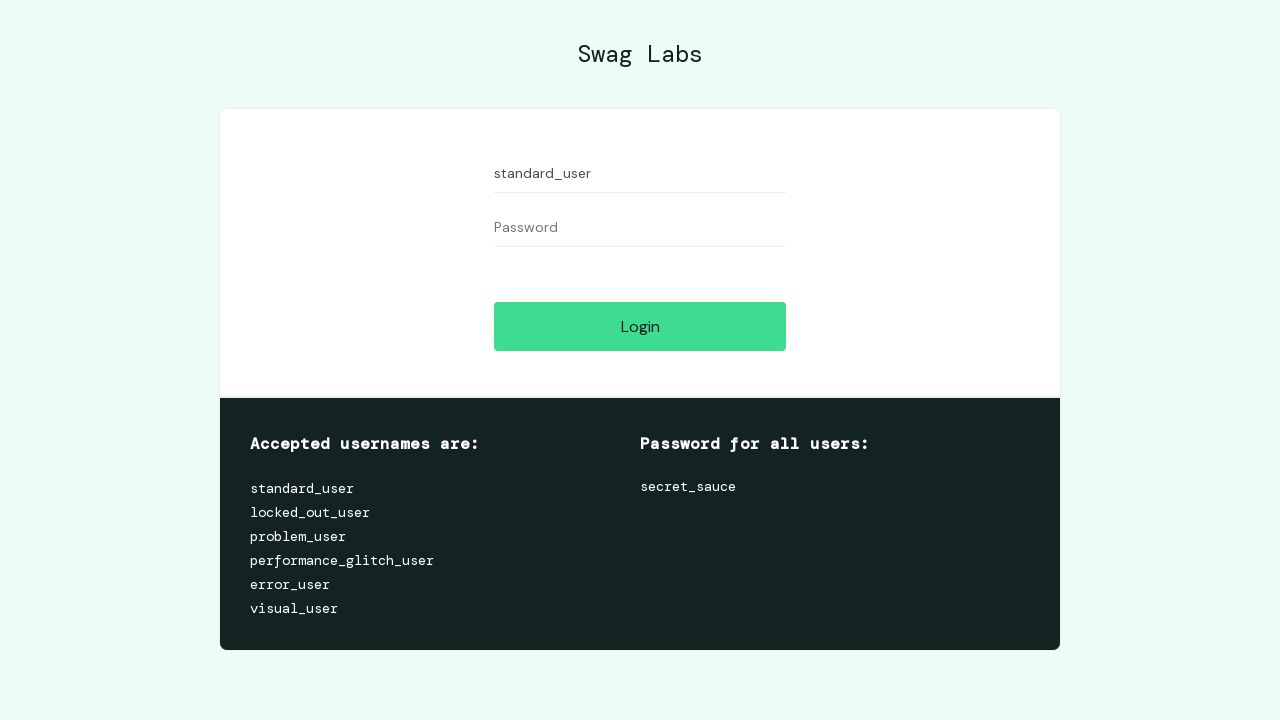

Clicked login button to trigger validation at (640, 326) on input[id='login-button']
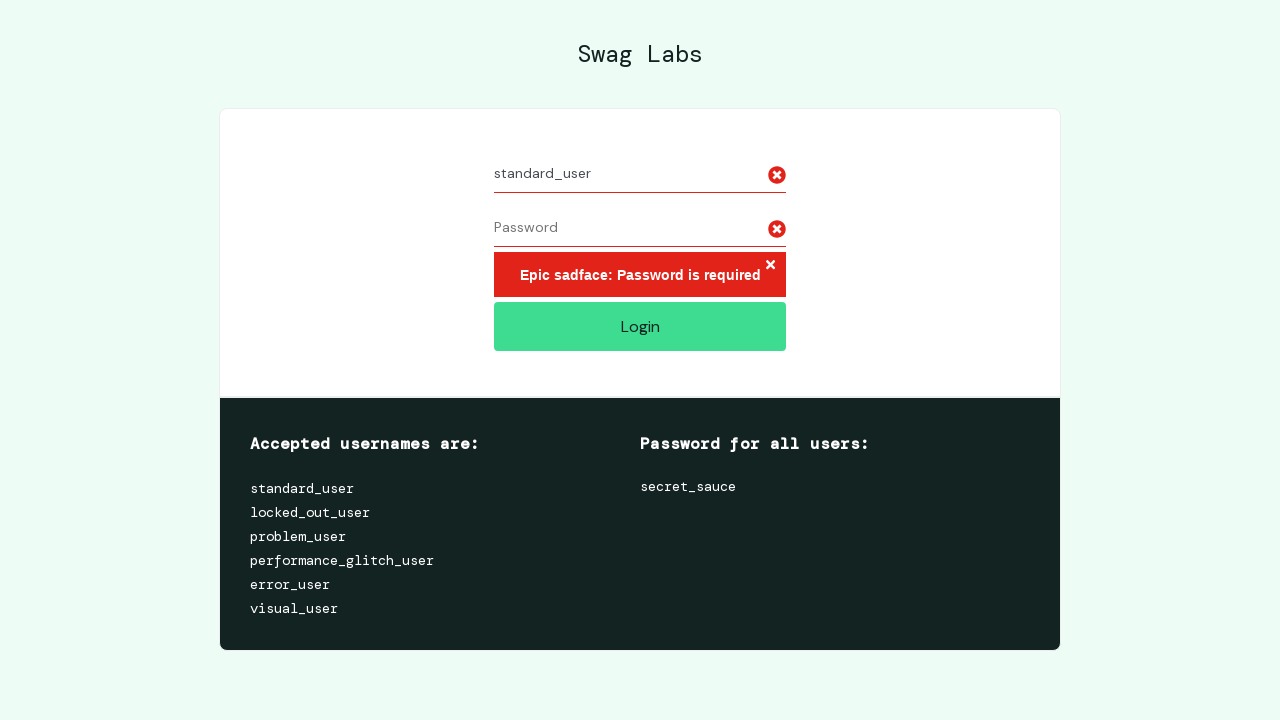

Verified 'Password is required' error message appeared
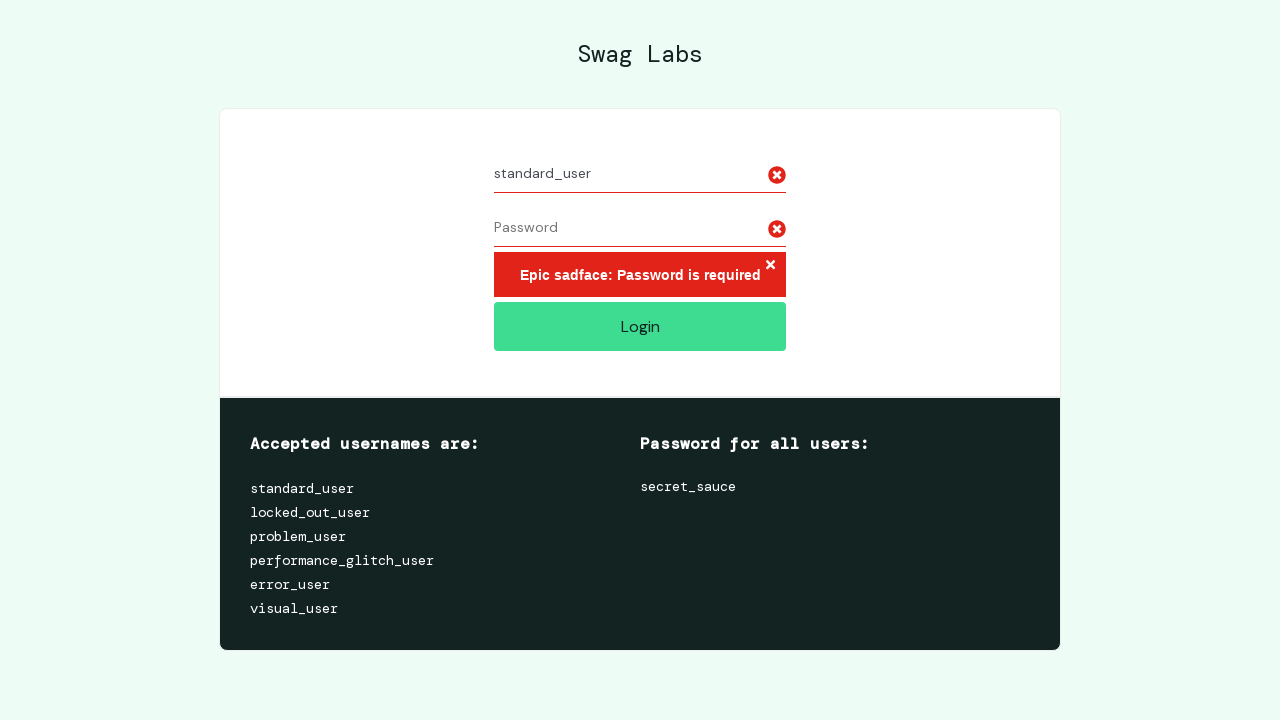

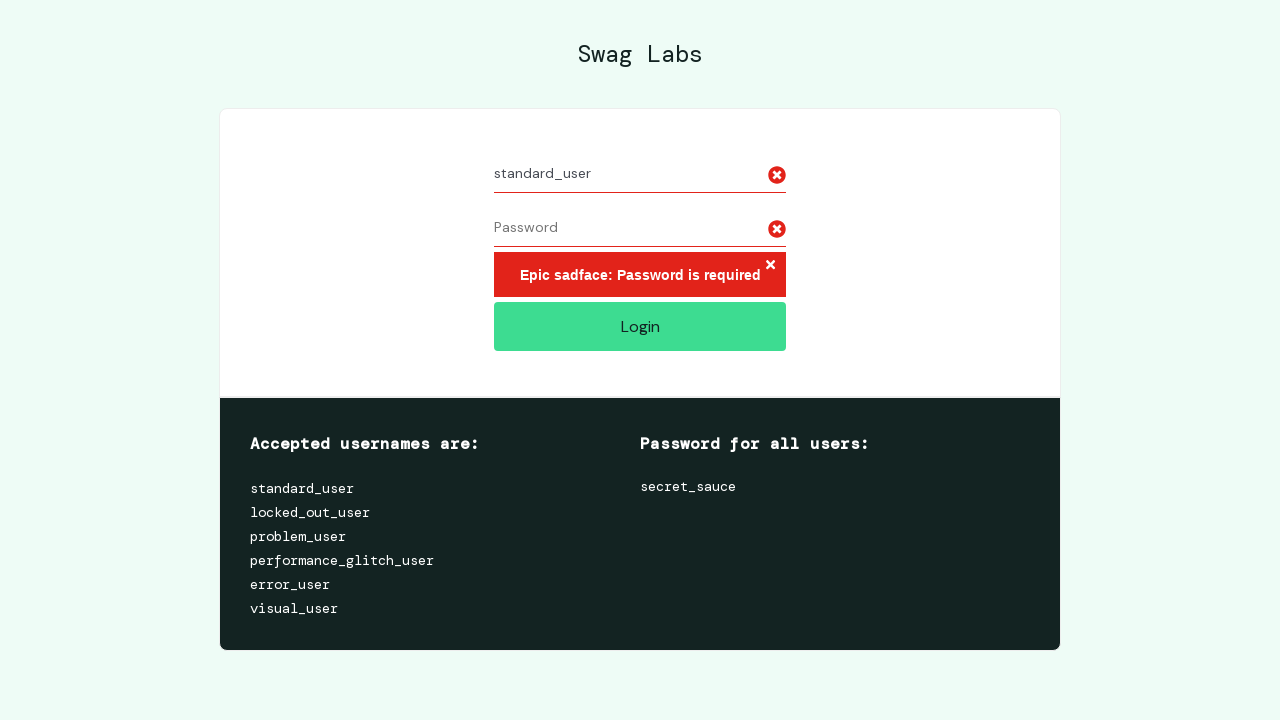